Tests handling of different JavaScript alert types (simple alert, confirmation dialog, and prompt dialog) by accepting them and providing input where needed

Starting URL: https://letcode.in/alert

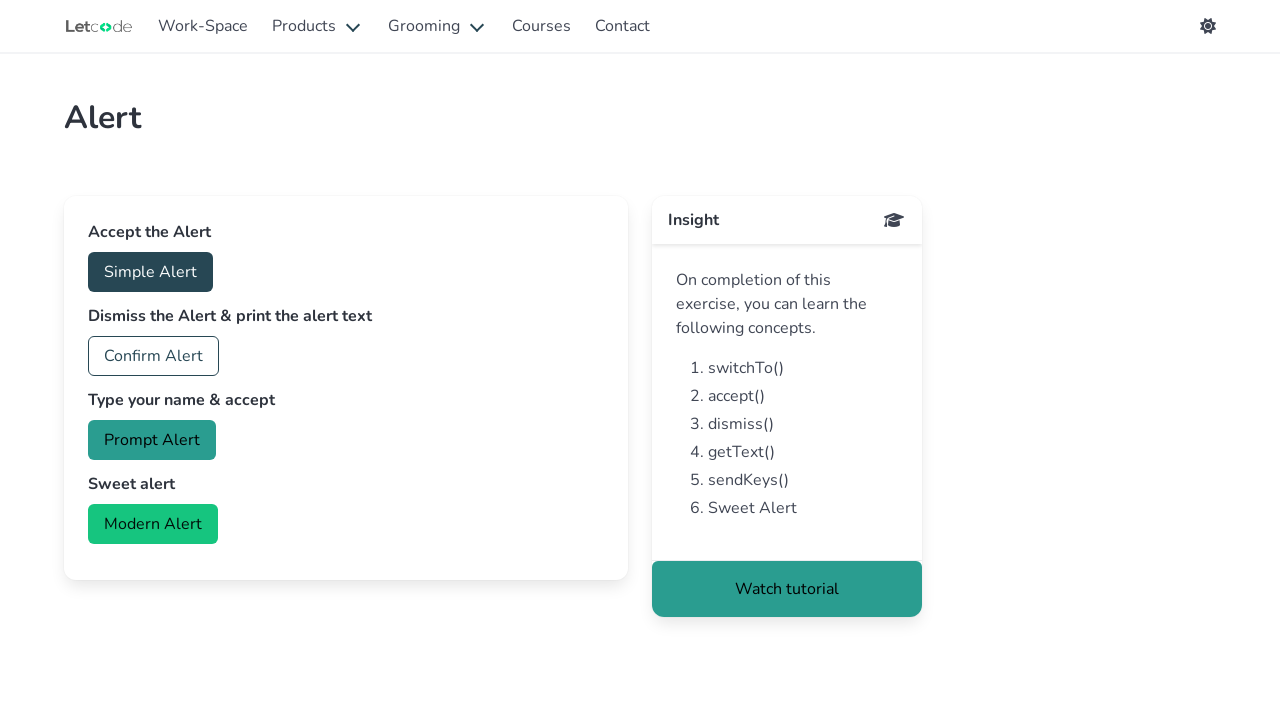

Waited for page to fully load
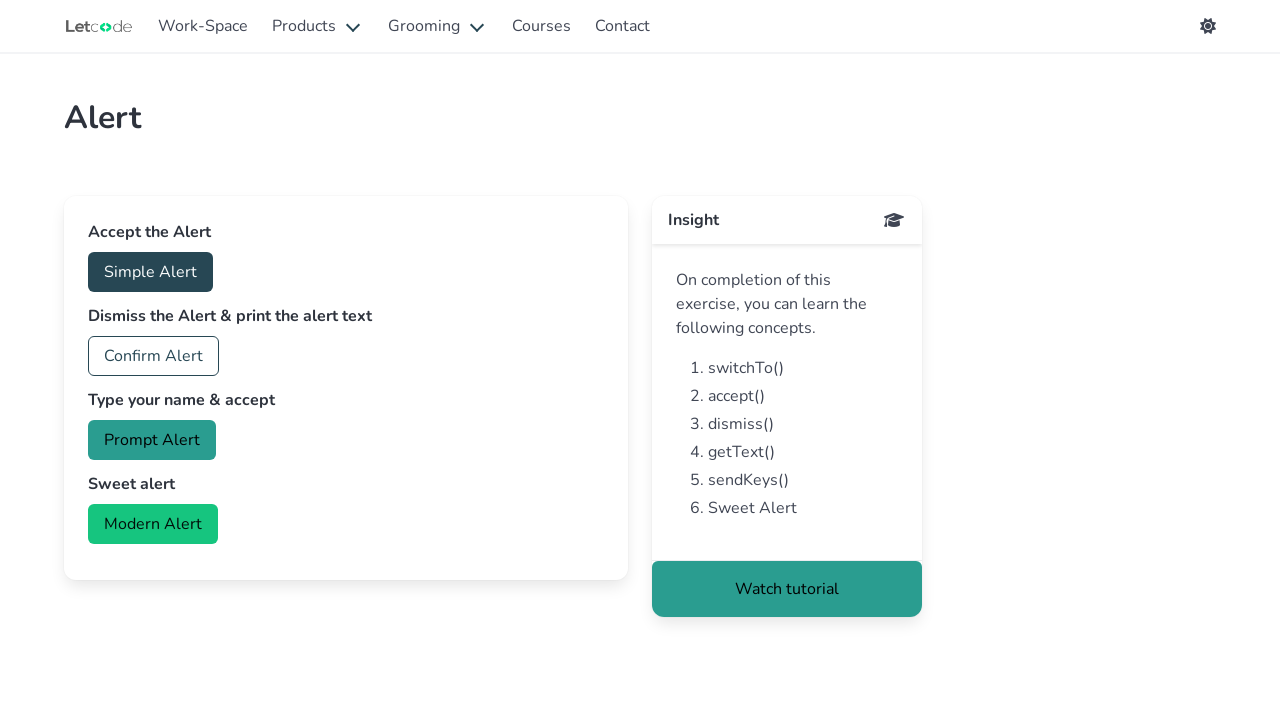

Set up listener to accept simple alert dialog
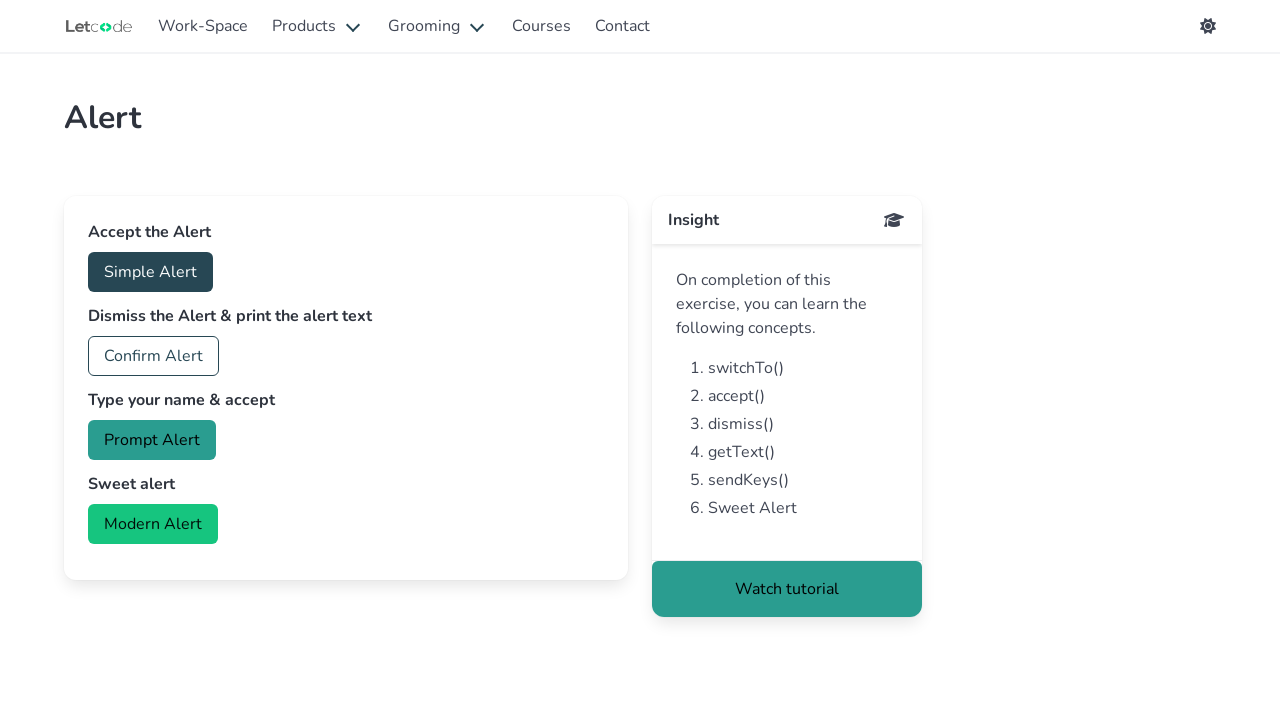

Clicked accept button to trigger simple alert at (150, 272) on #accept
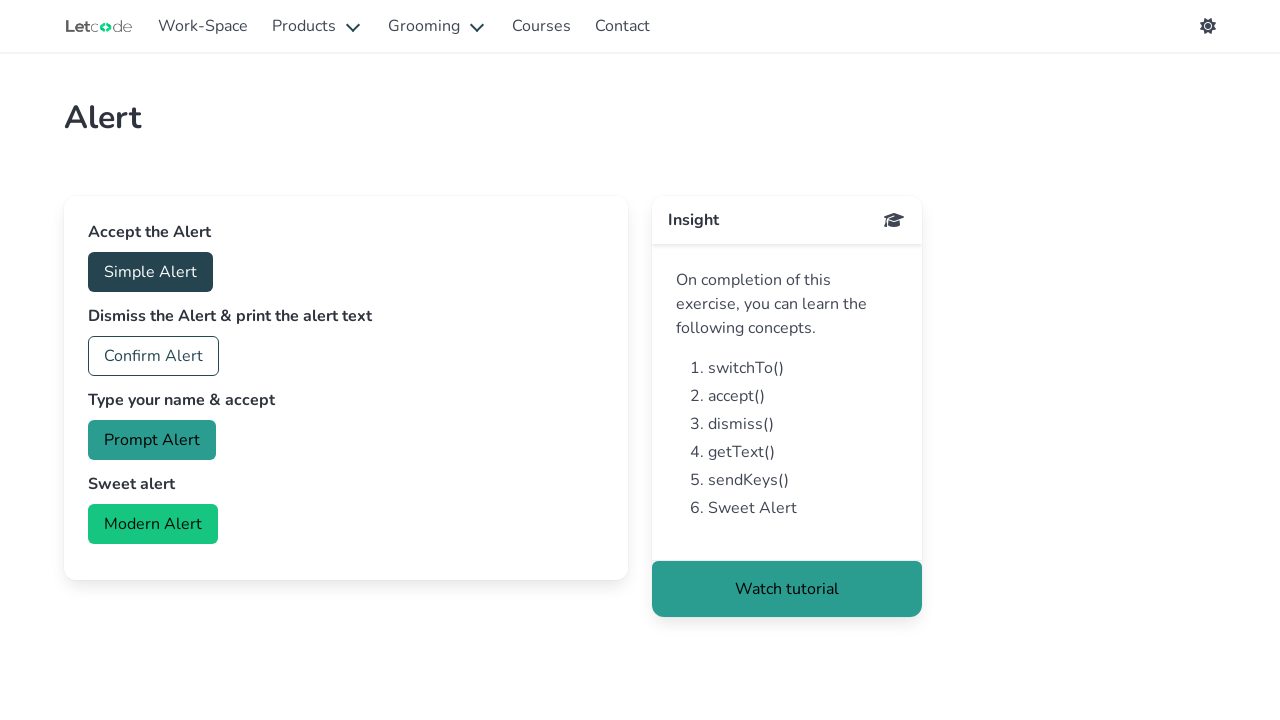

Waited 500ms for simple alert to be processed
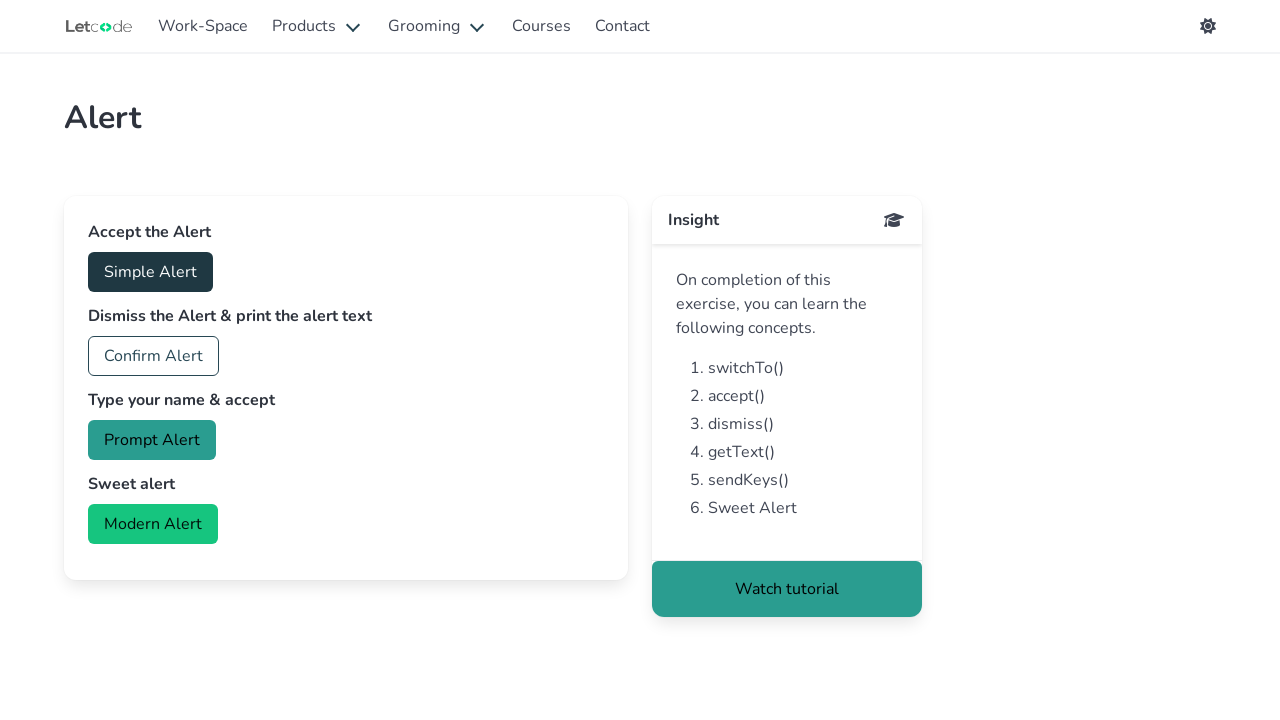

Set up listener to accept confirmation dialog
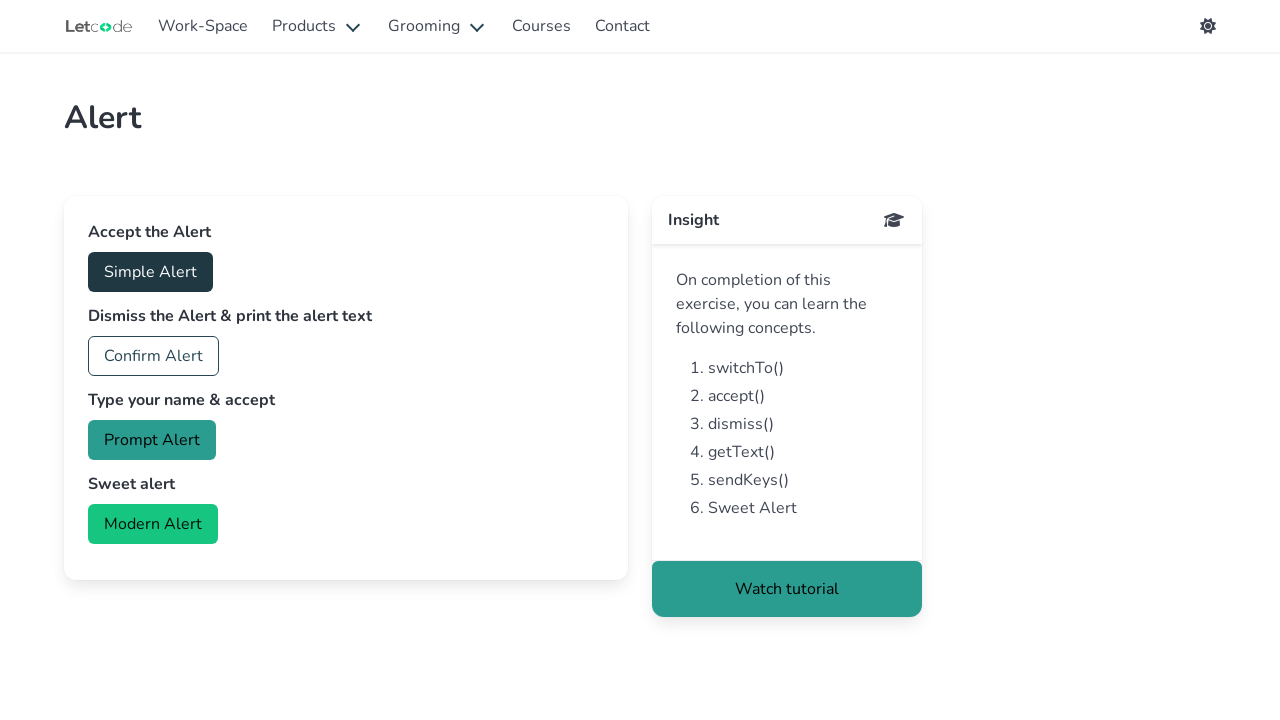

Clicked confirm button to trigger confirmation dialog at (154, 356) on #confirm
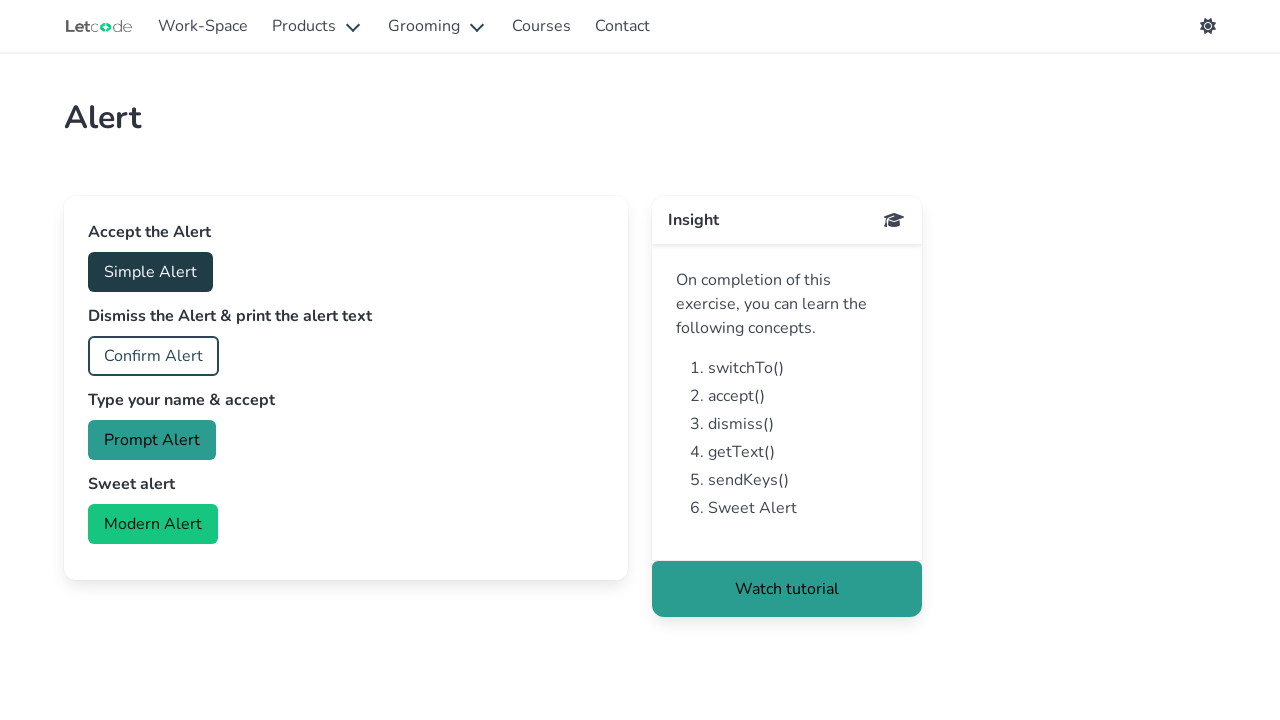

Waited 500ms for confirmation dialog to be processed
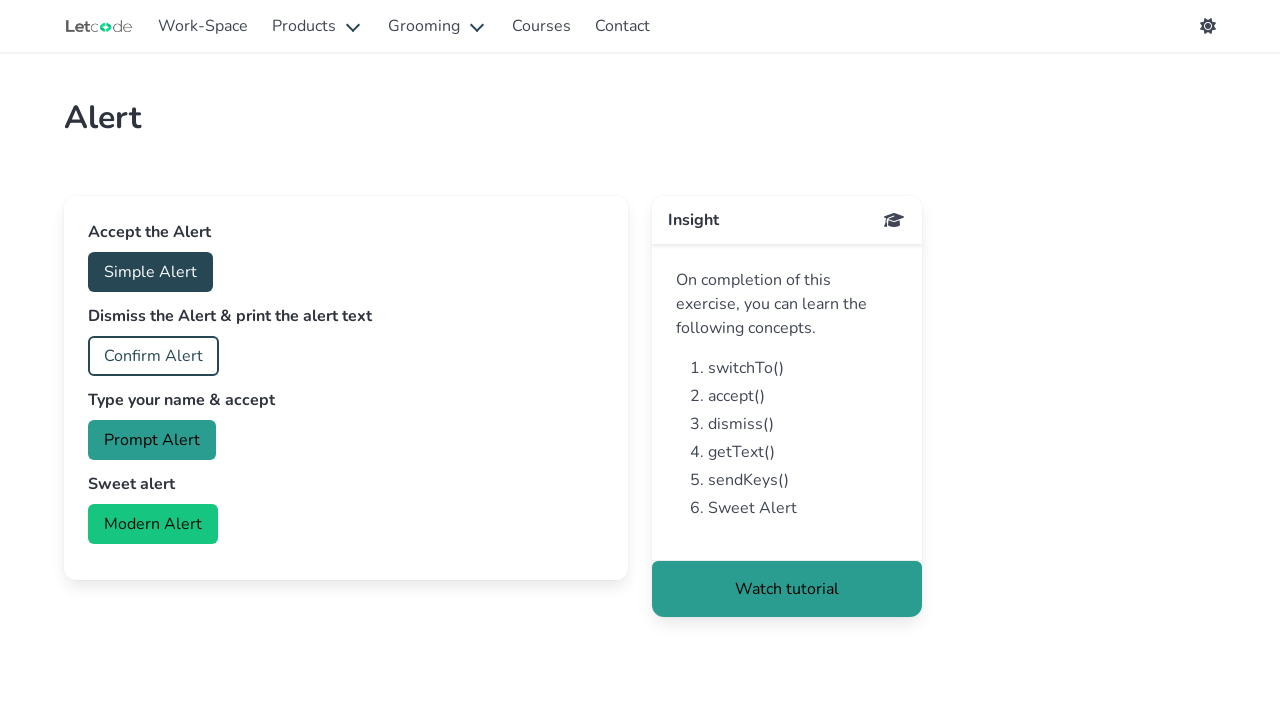

Set up listener to accept prompt dialog with input 'Hello'
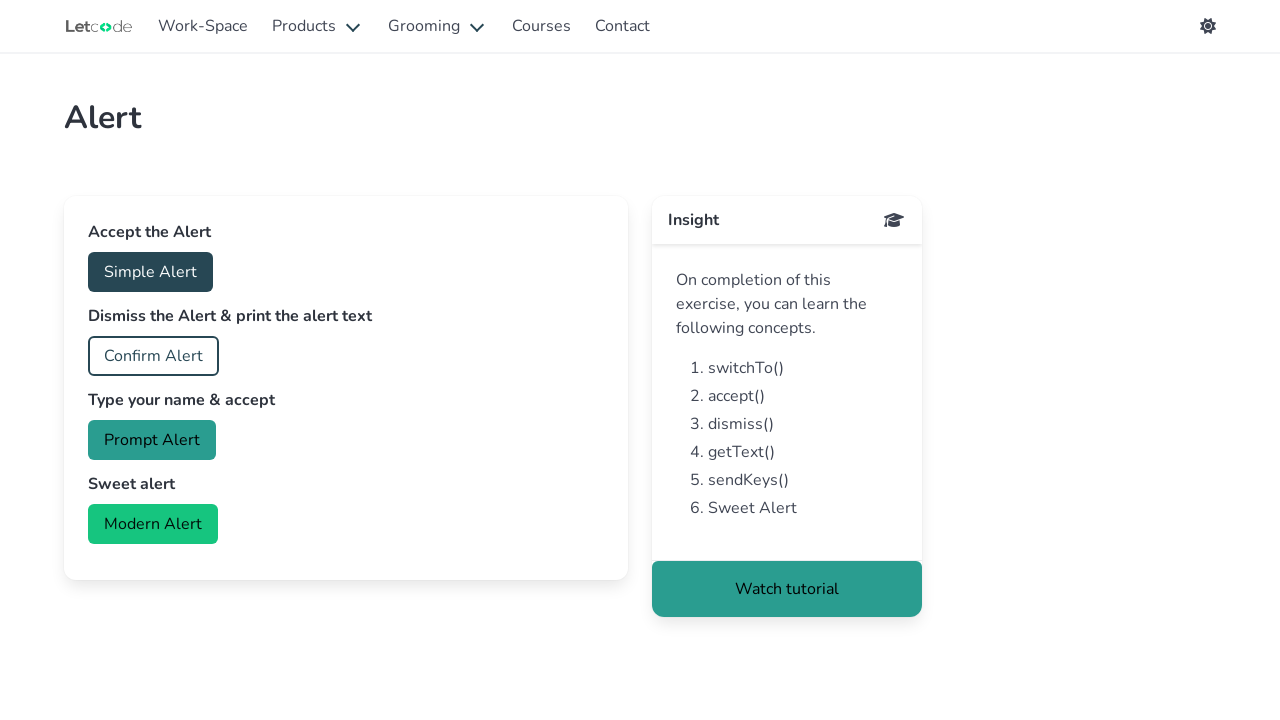

Clicked prompt button to trigger prompt dialog at (152, 440) on #prompt
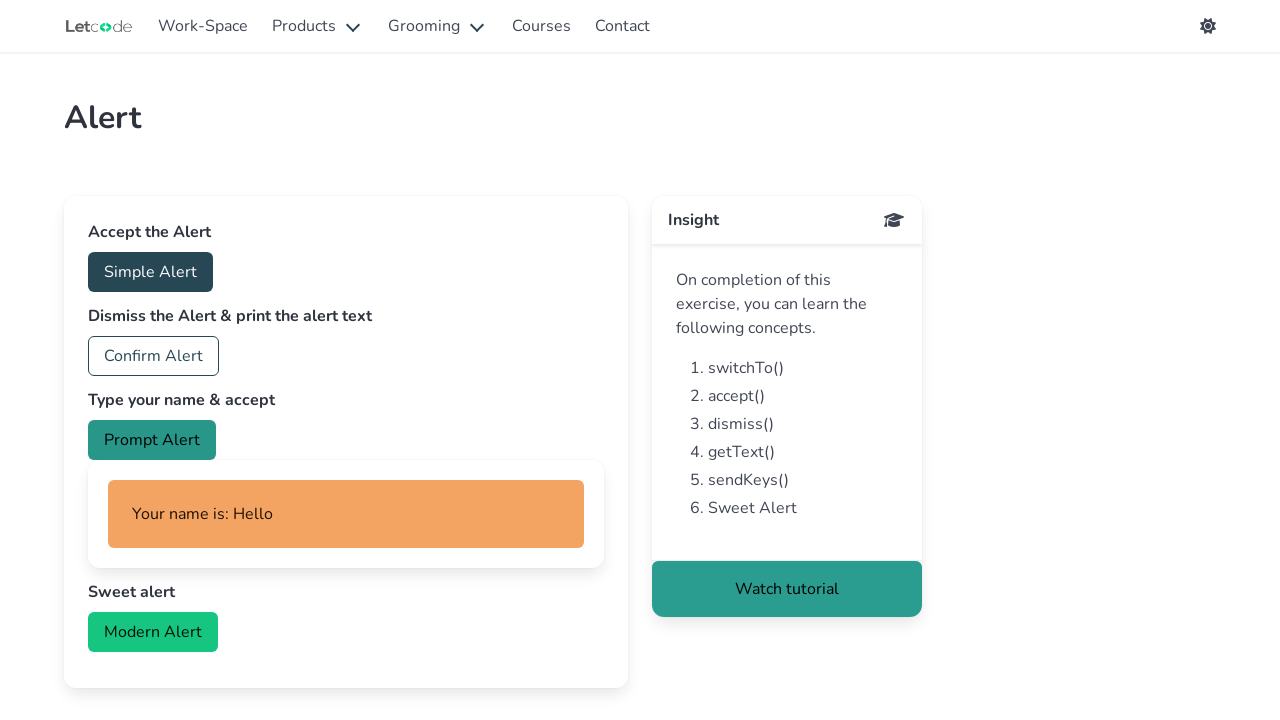

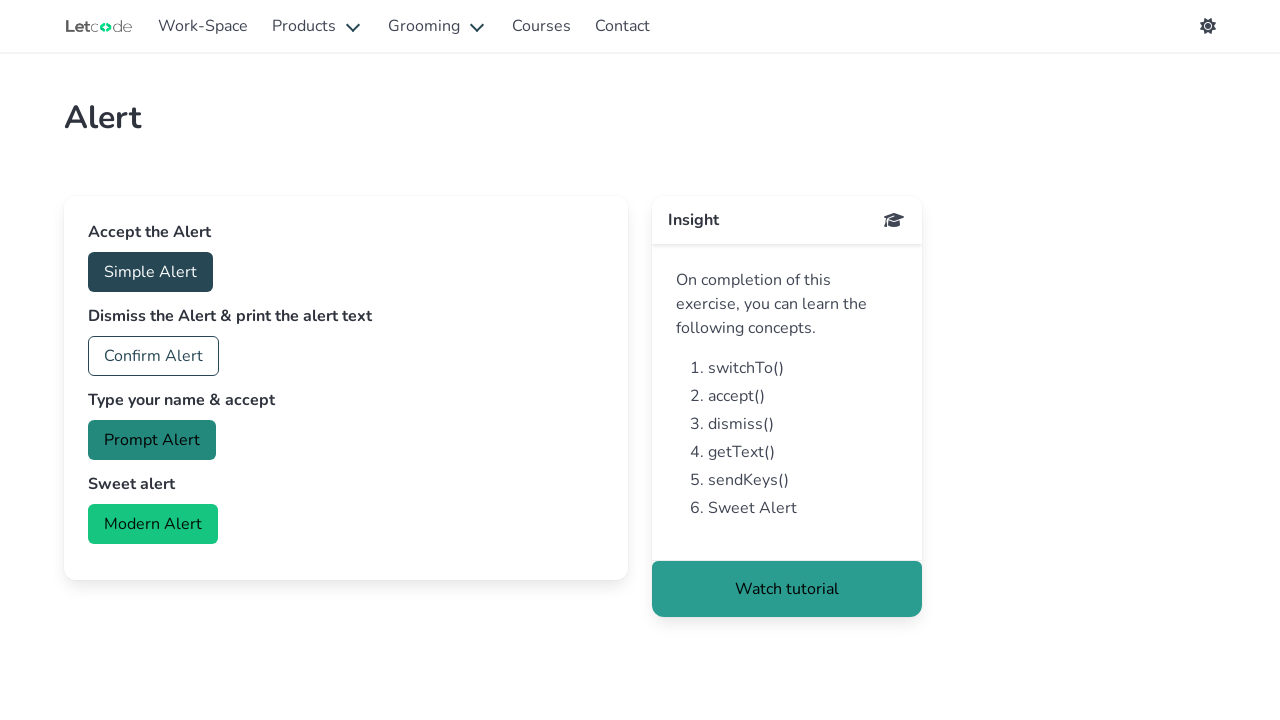